Tests a math form by reading two numbers from the page, calculating their sum, selecting the result from a dropdown menu, and clicking the submit button.

Starting URL: http://suninjuly.github.io/selects1.html

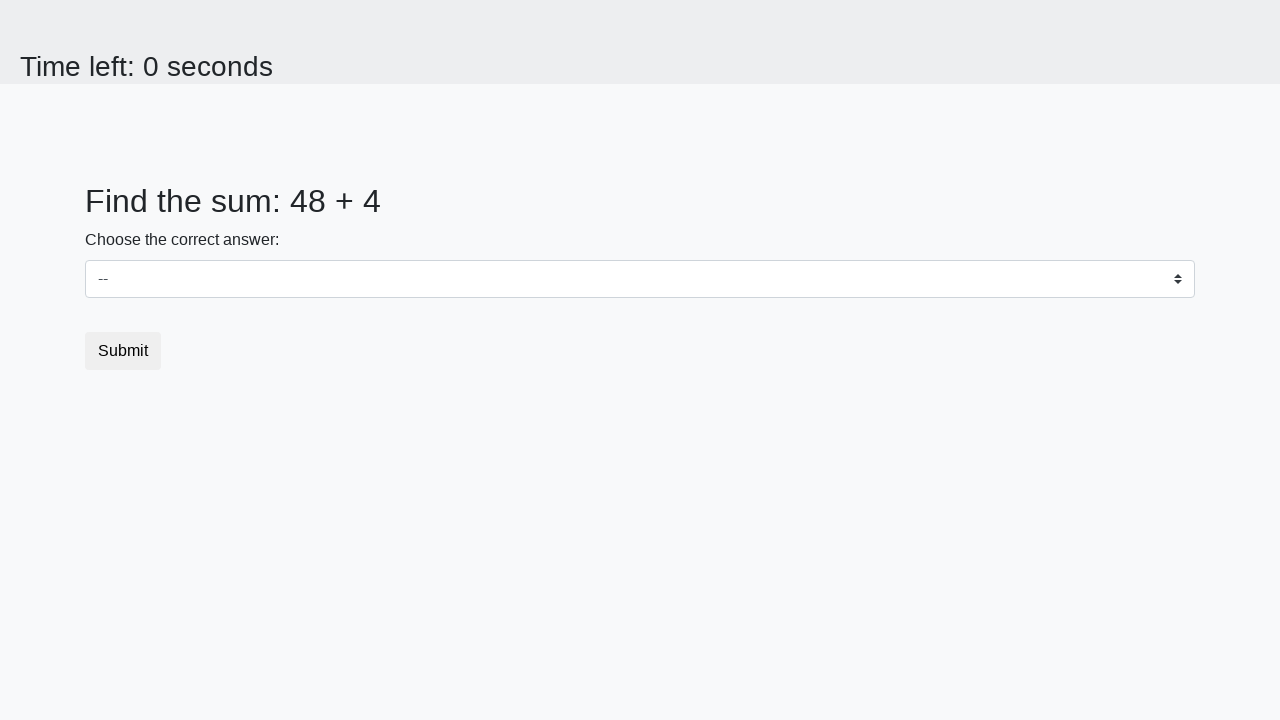

Read first number from page
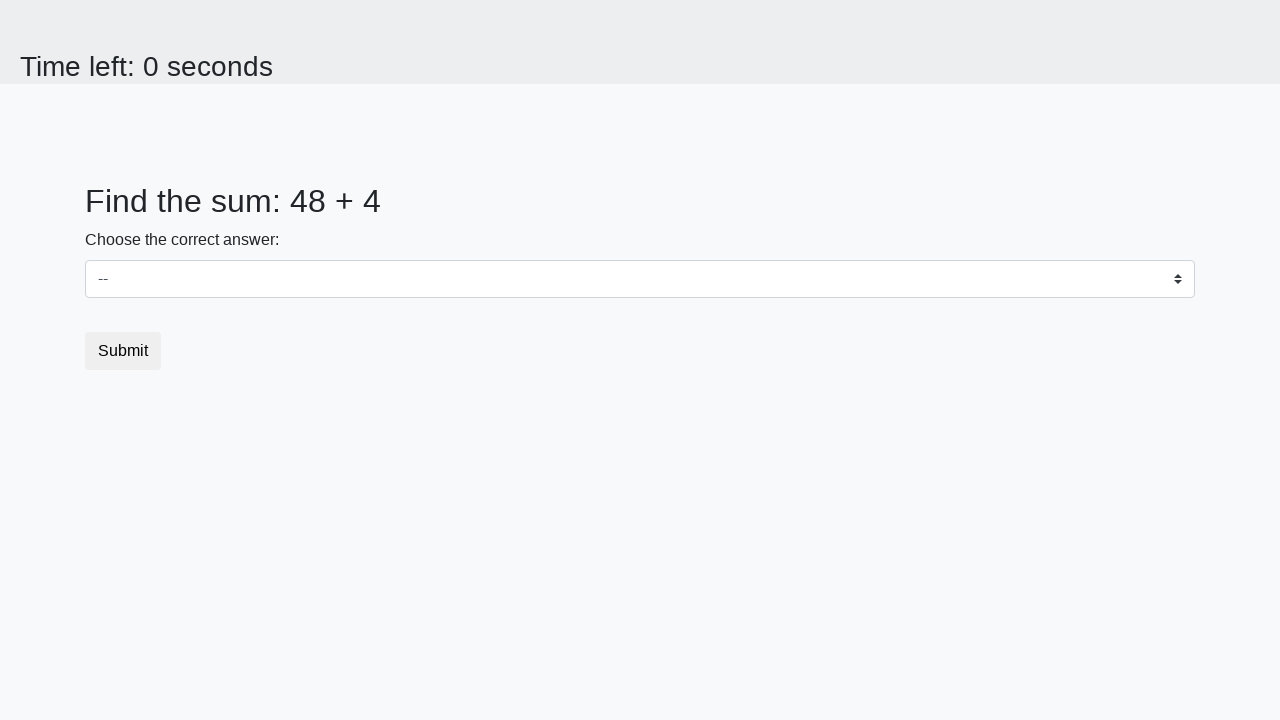

Read second number from page
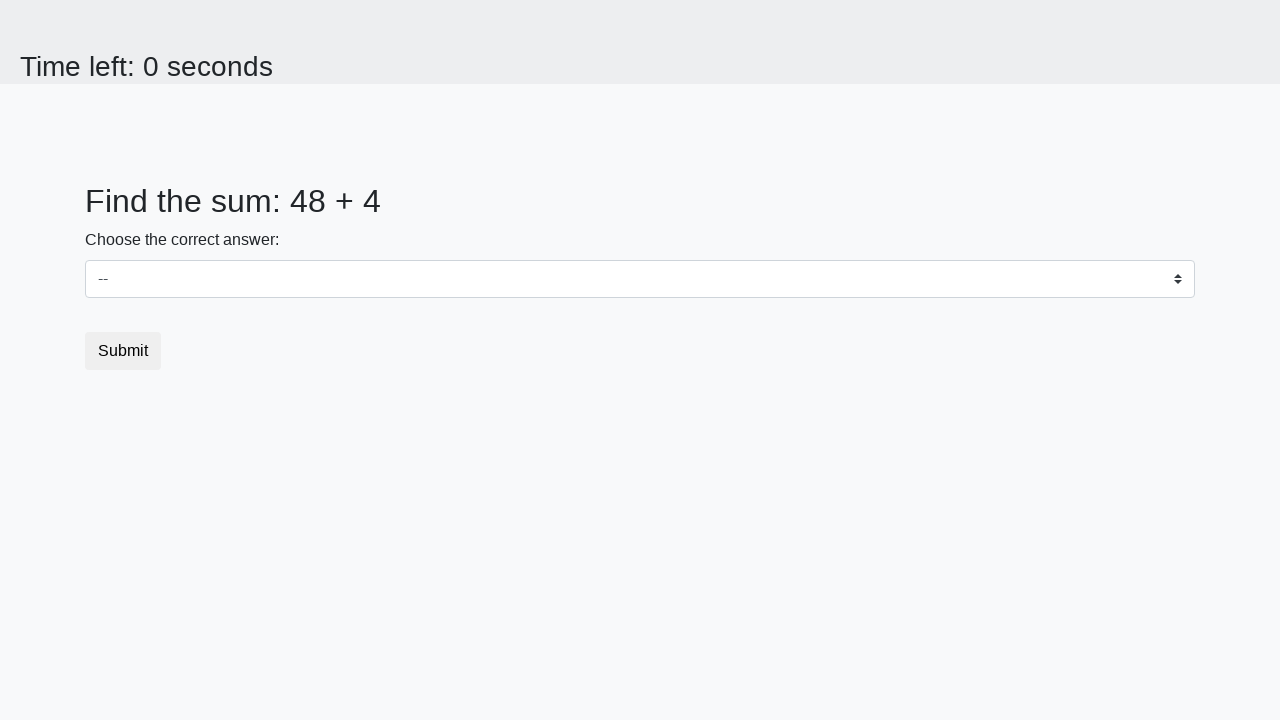

Calculated sum: 48 + 4 = 52
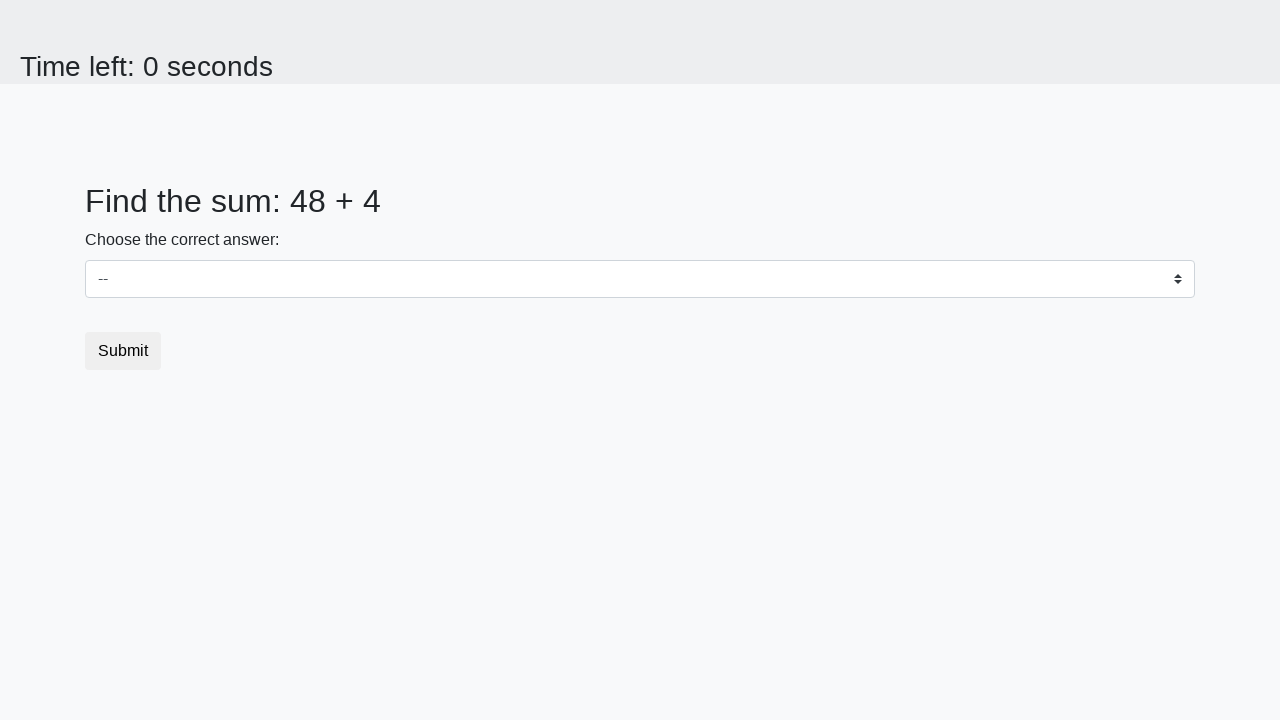

Selected result '52' from dropdown menu on select
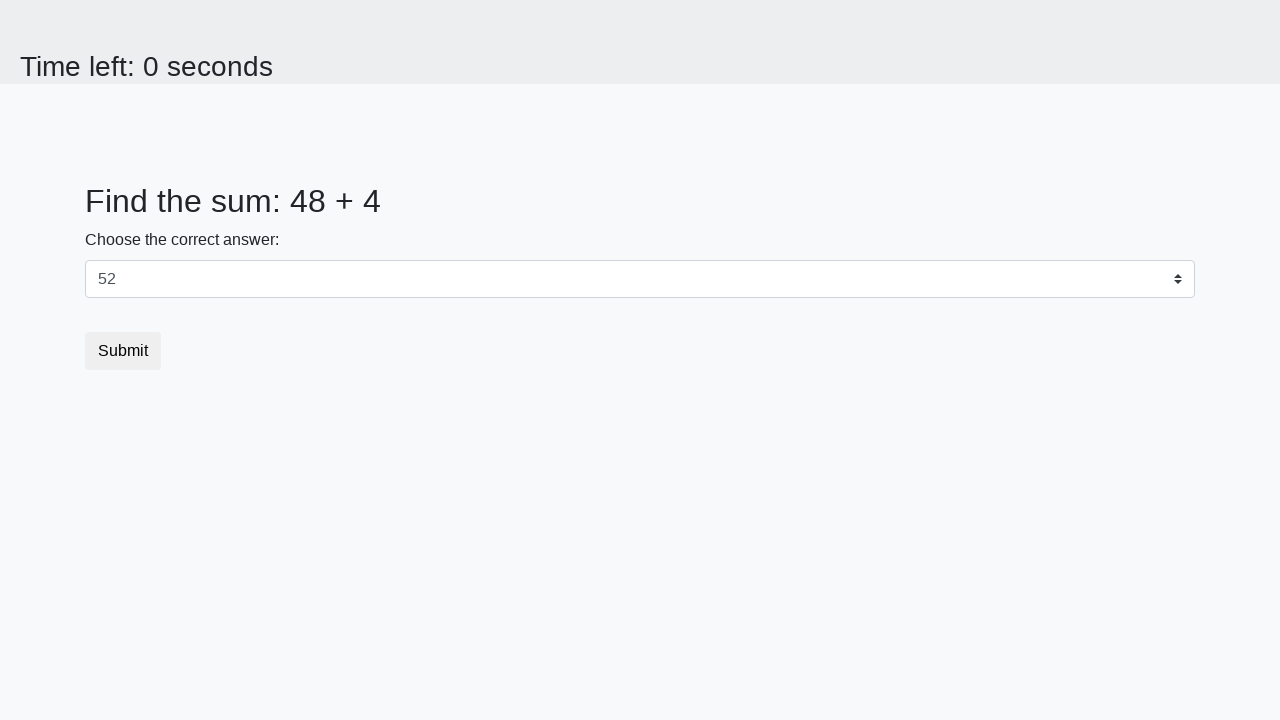

Clicked submit button at (123, 351) on .btn.btn-default
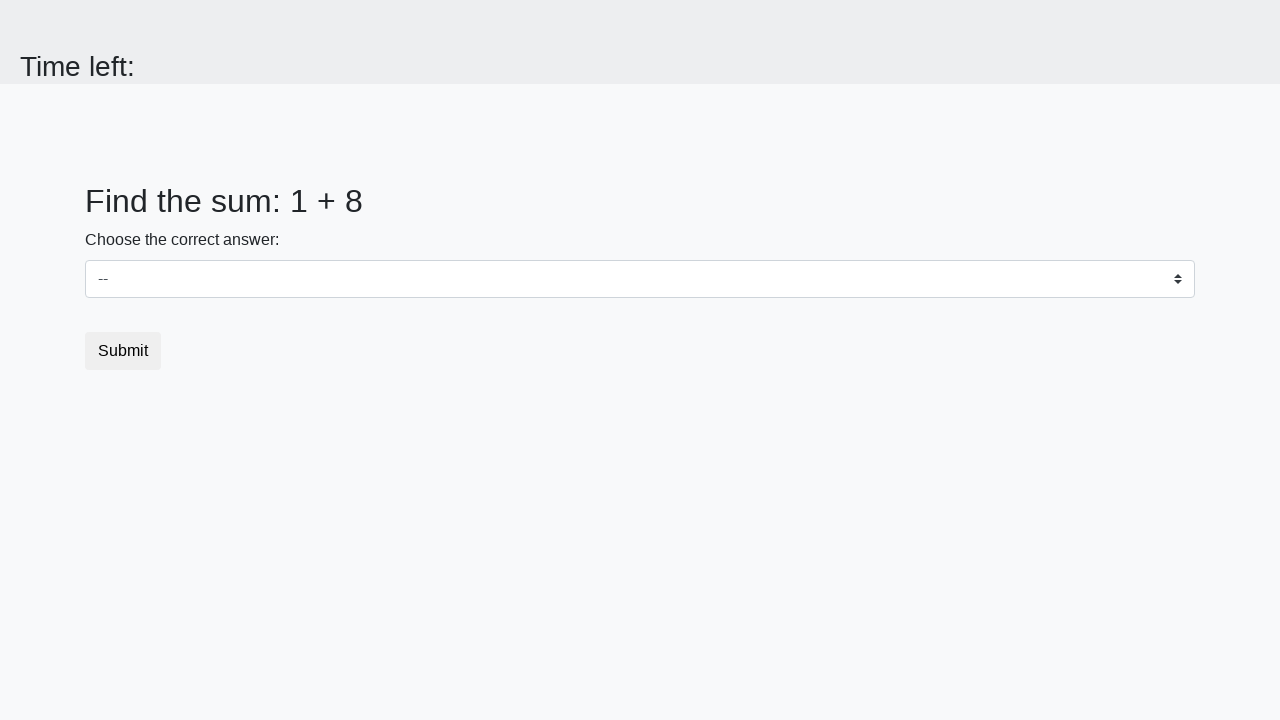

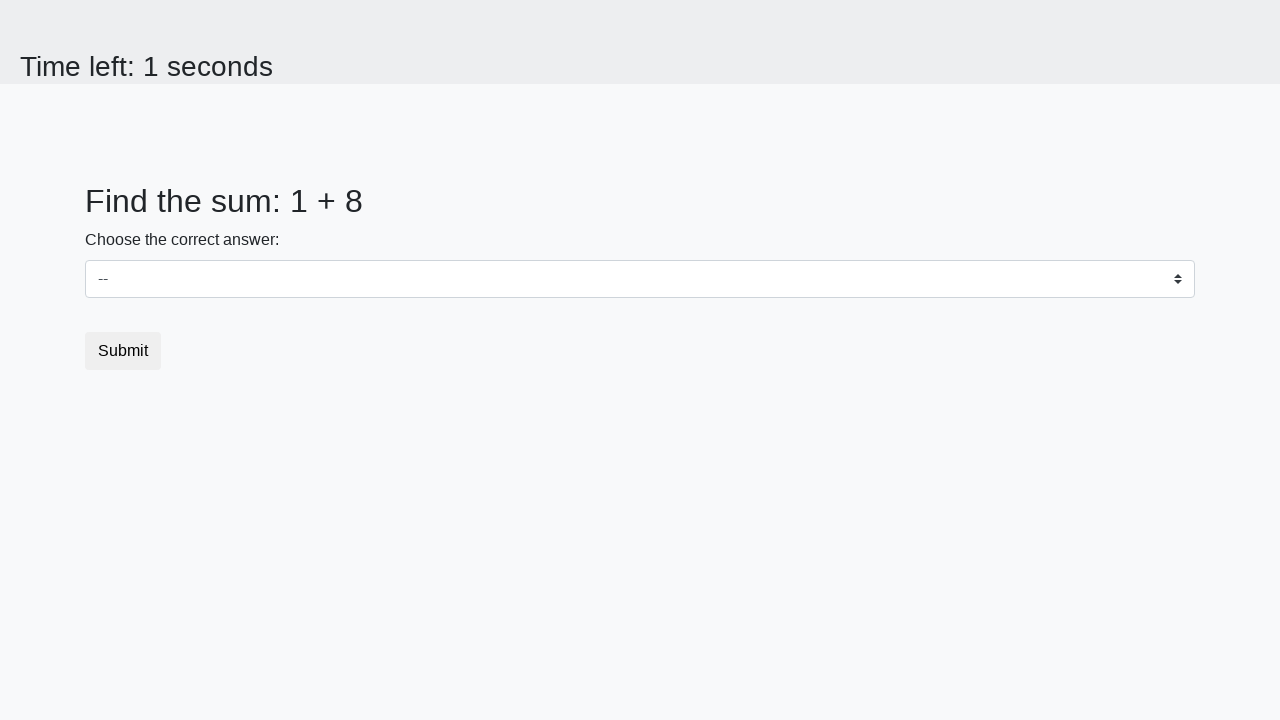